Tests handling of different JavaScript alert types (simple alert, confirm dialog, and prompt dialog) on a demo page

Starting URL: https://demoqa.com/alerts

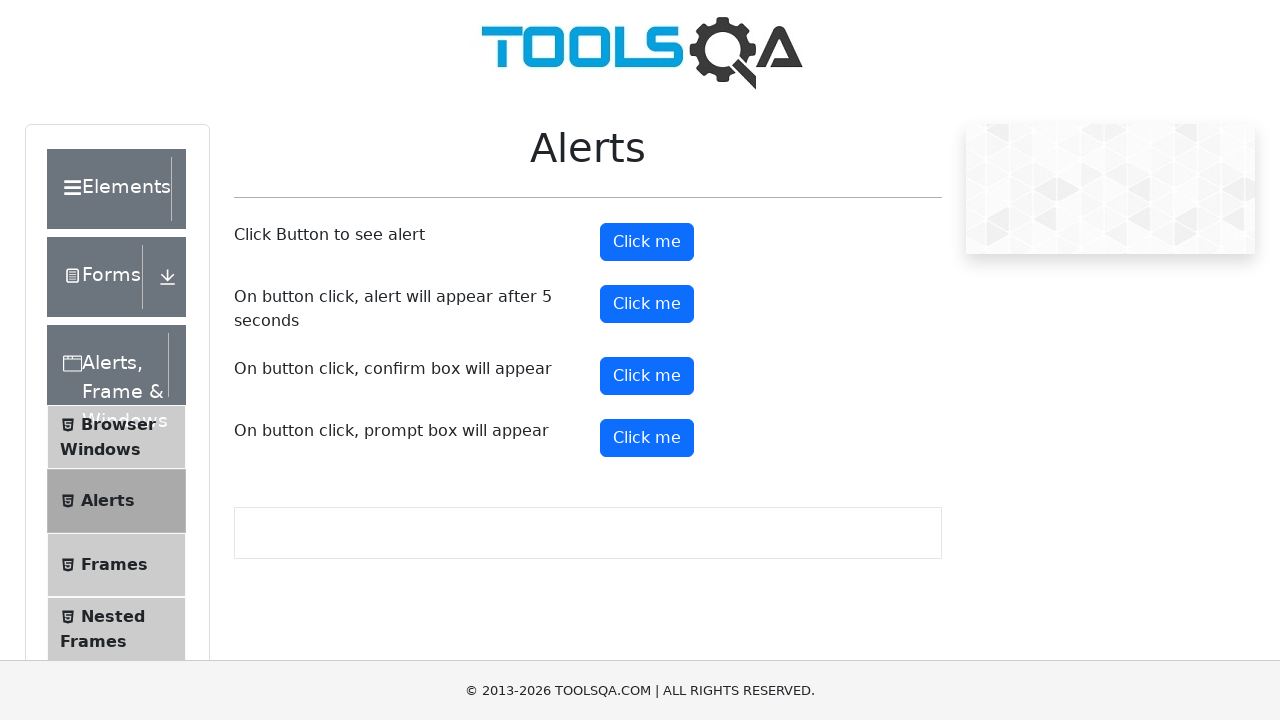

Clicked button to trigger simple alert at (647, 242) on xpath=//button[@id='alertButton']
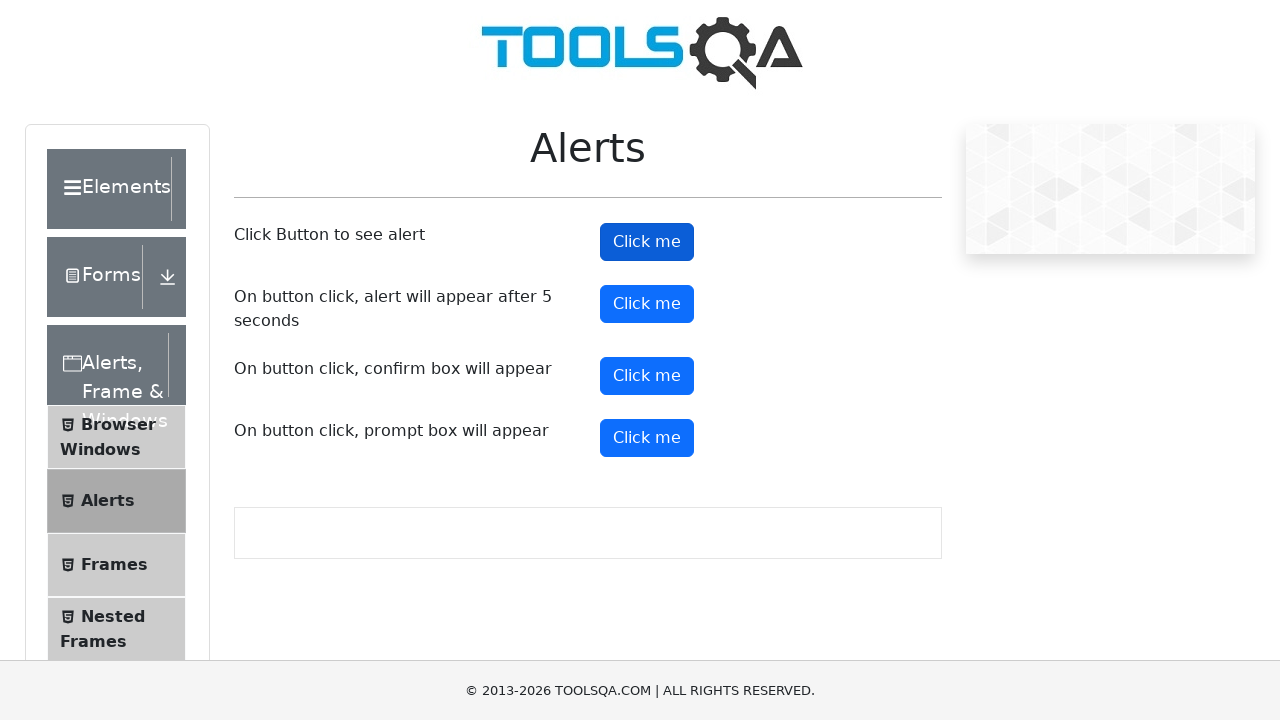

Set up dialog handler to accept simple alert
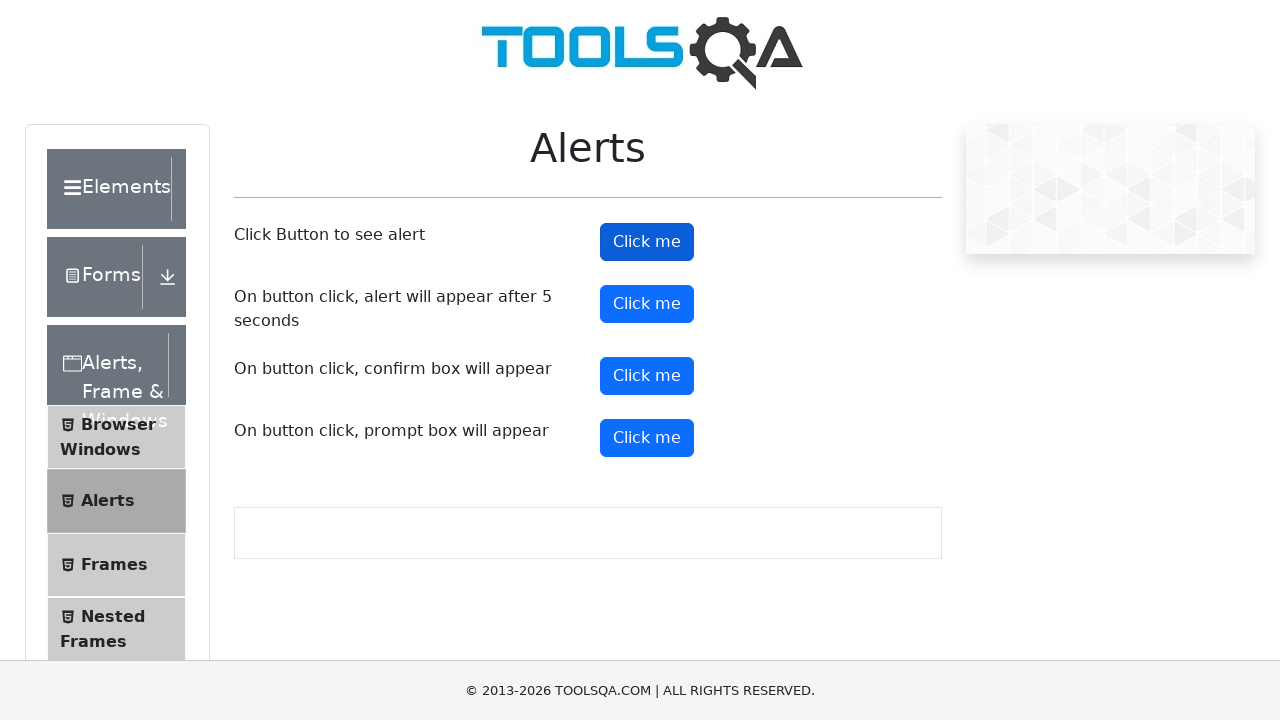

Clicked button to trigger confirm dialog at (647, 376) on xpath=//button[@id='confirmButton']
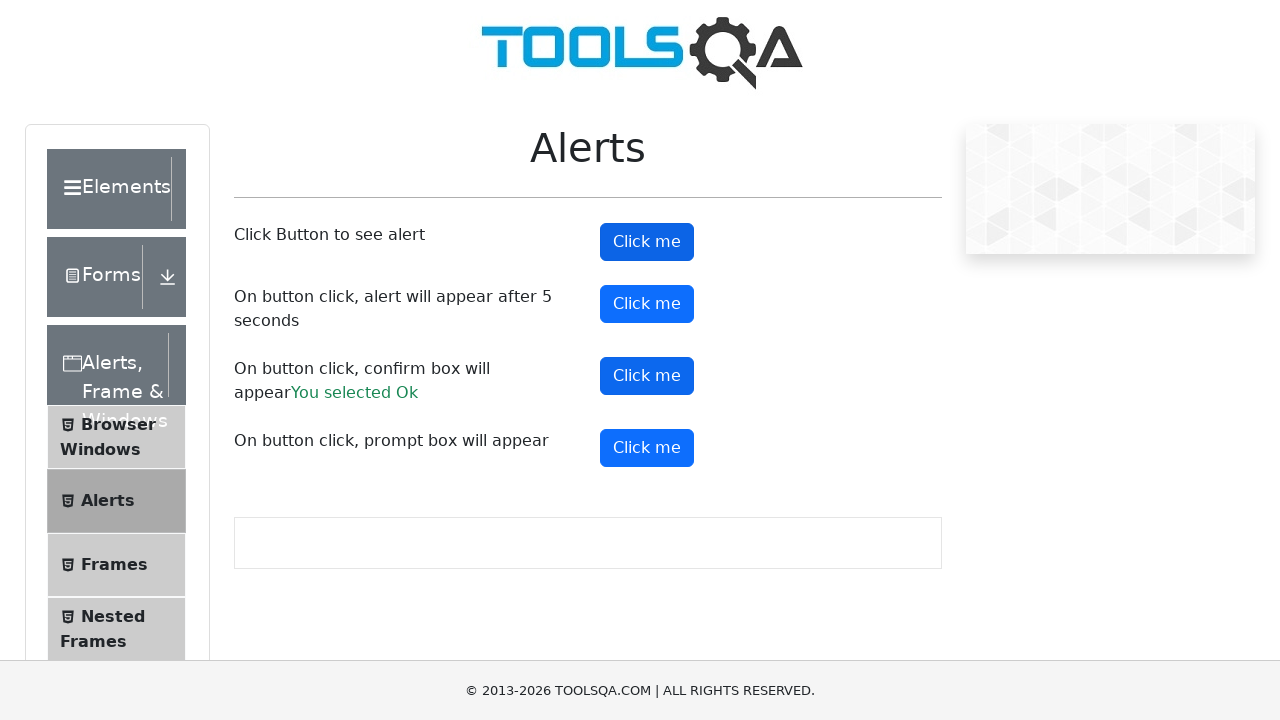

Set up dialog handler to dismiss confirm dialog
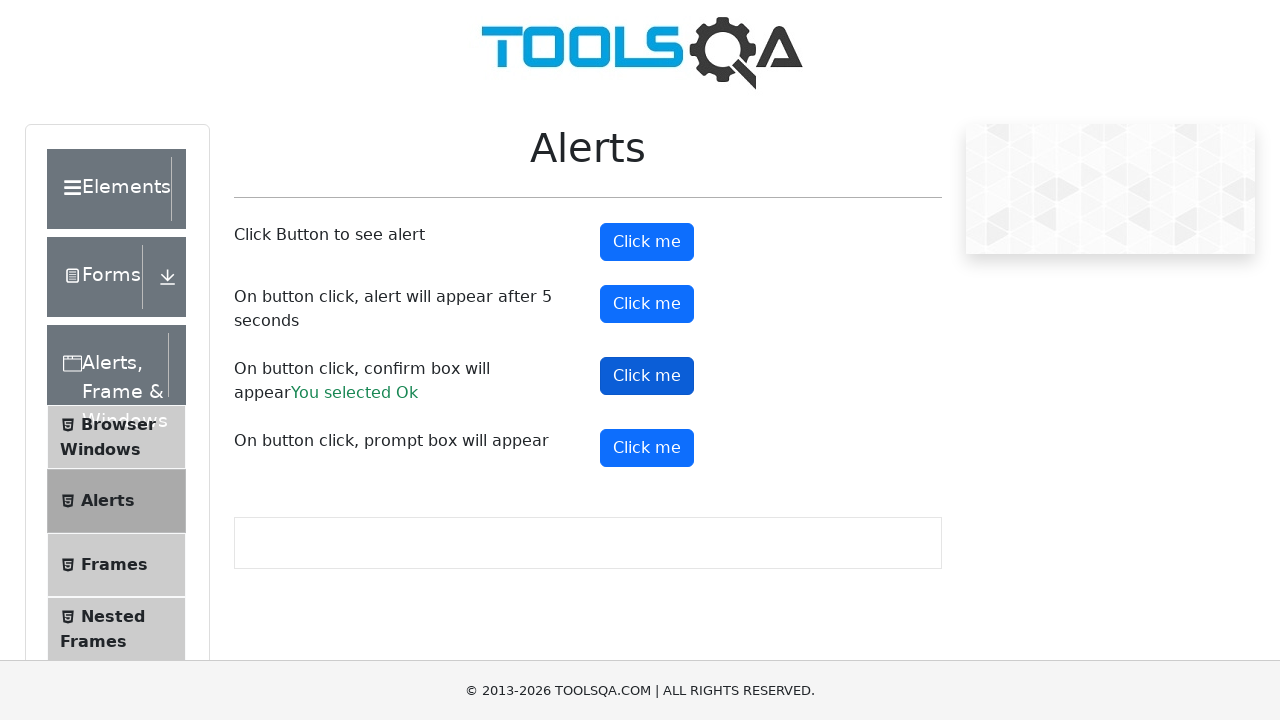

Clicked confirm button again to trigger dialog dismissal at (647, 376) on xpath=//button[@id='confirmButton']
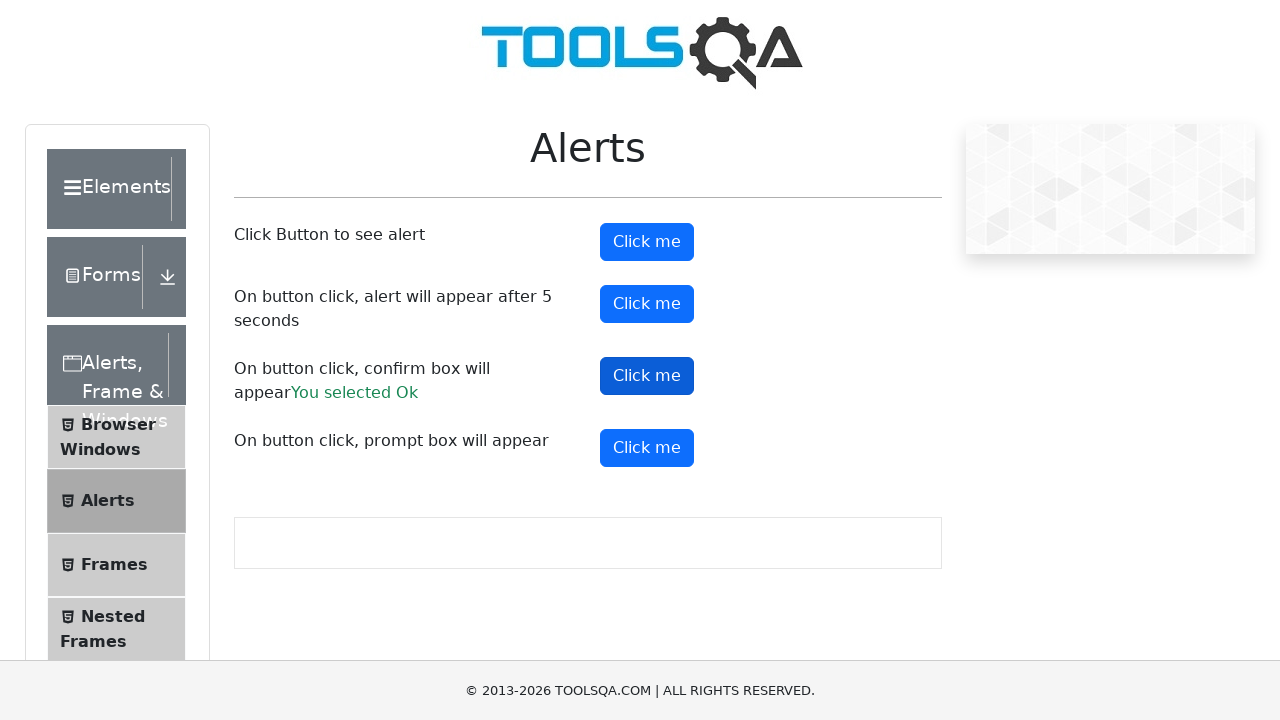

Clicked button to trigger prompt dialog at (647, 448) on xpath=//button[@id='promtButton']
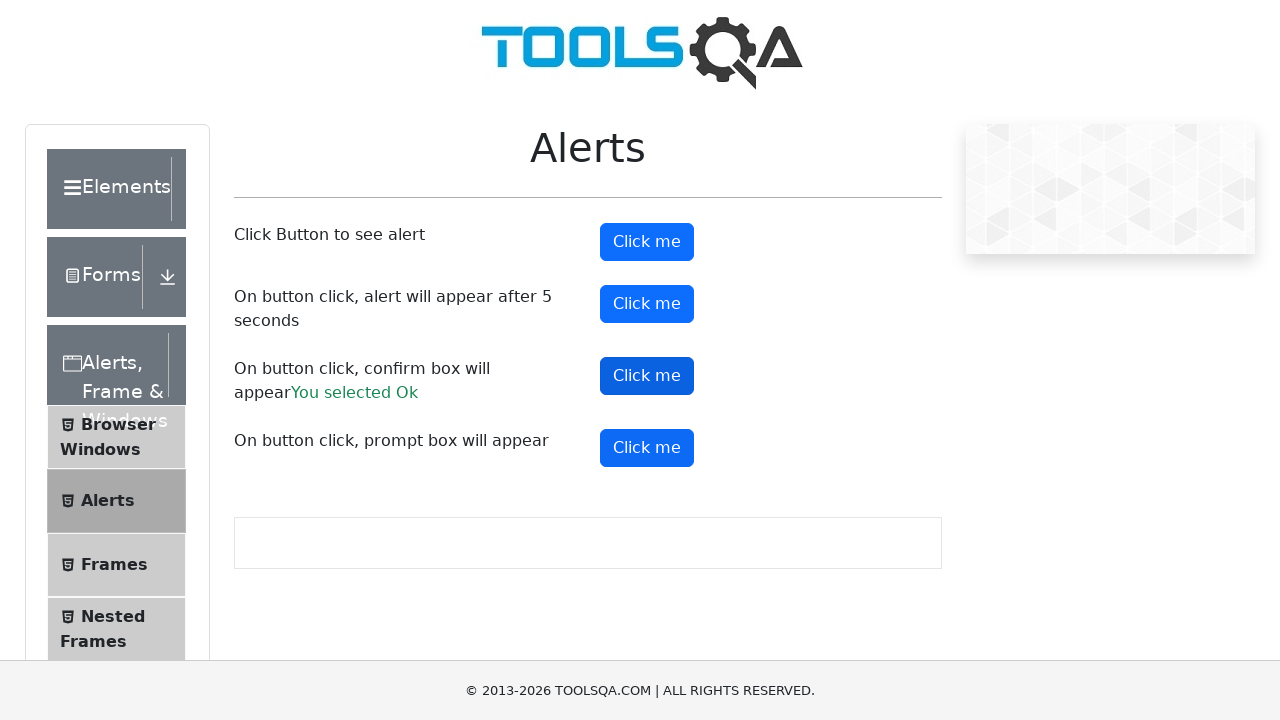

Set up dialog handler to accept prompt with text 'Arvind Yadav'
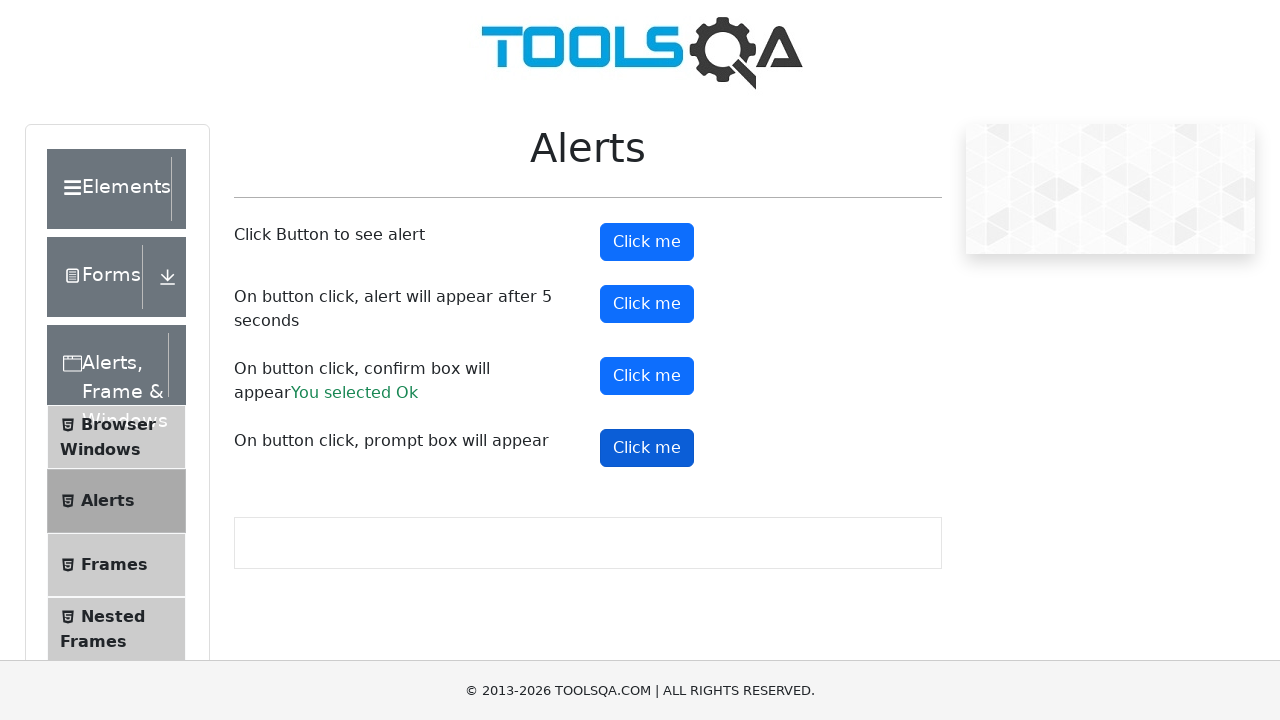

Clicked prompt button again to trigger dialog with user input at (647, 448) on xpath=//button[@id='promtButton']
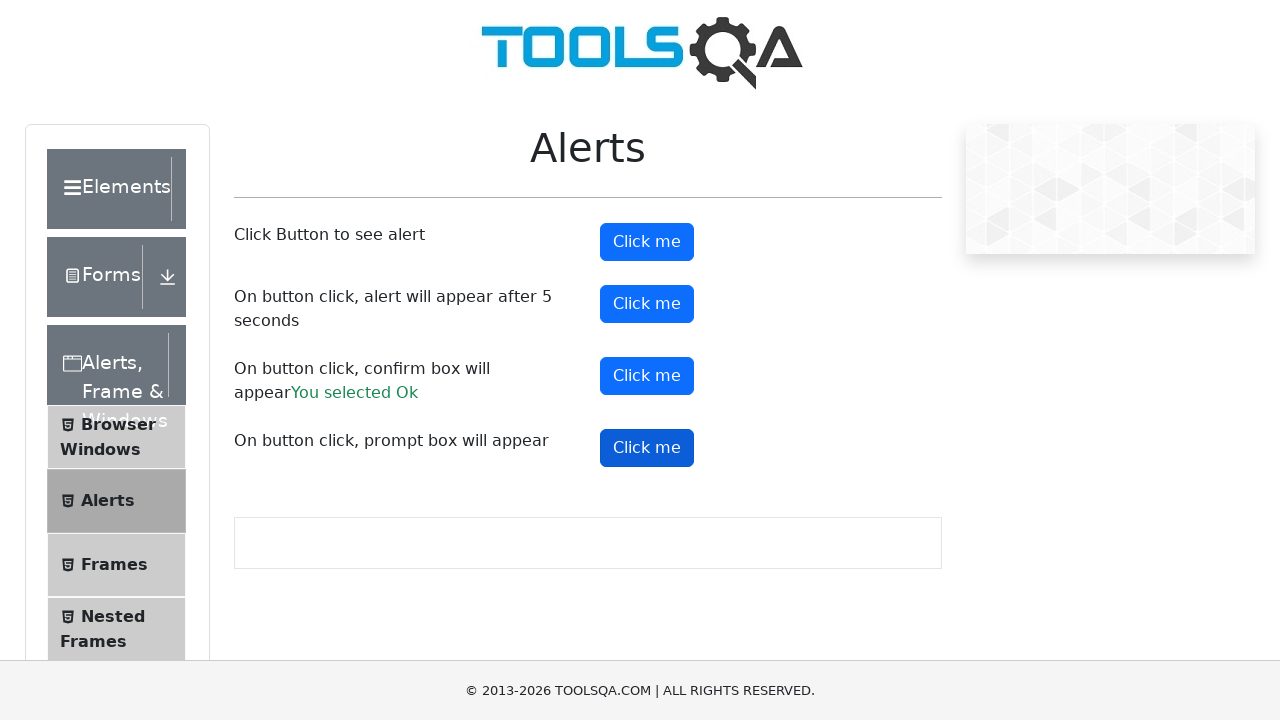

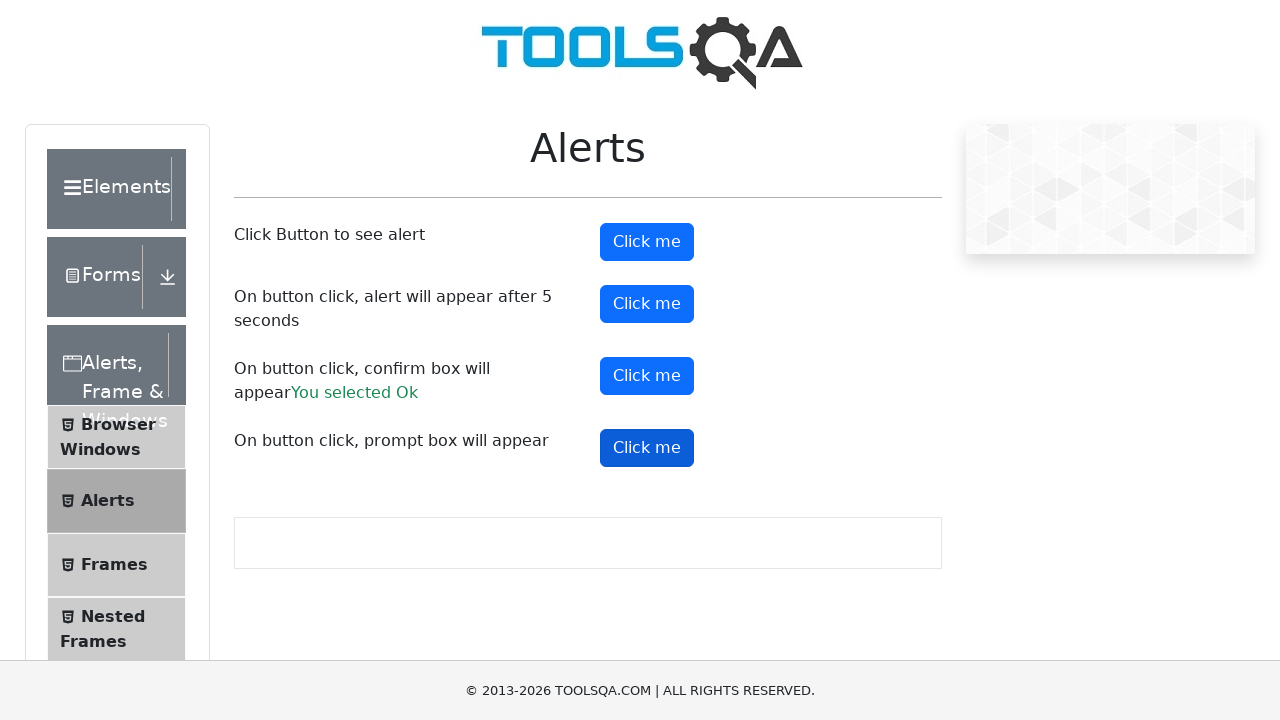